Tests the contact form functionality by filling out name, email, subject, and message fields, then attempting to submit the form

Starting URL: https://Shopdemo.e-Junkie.com

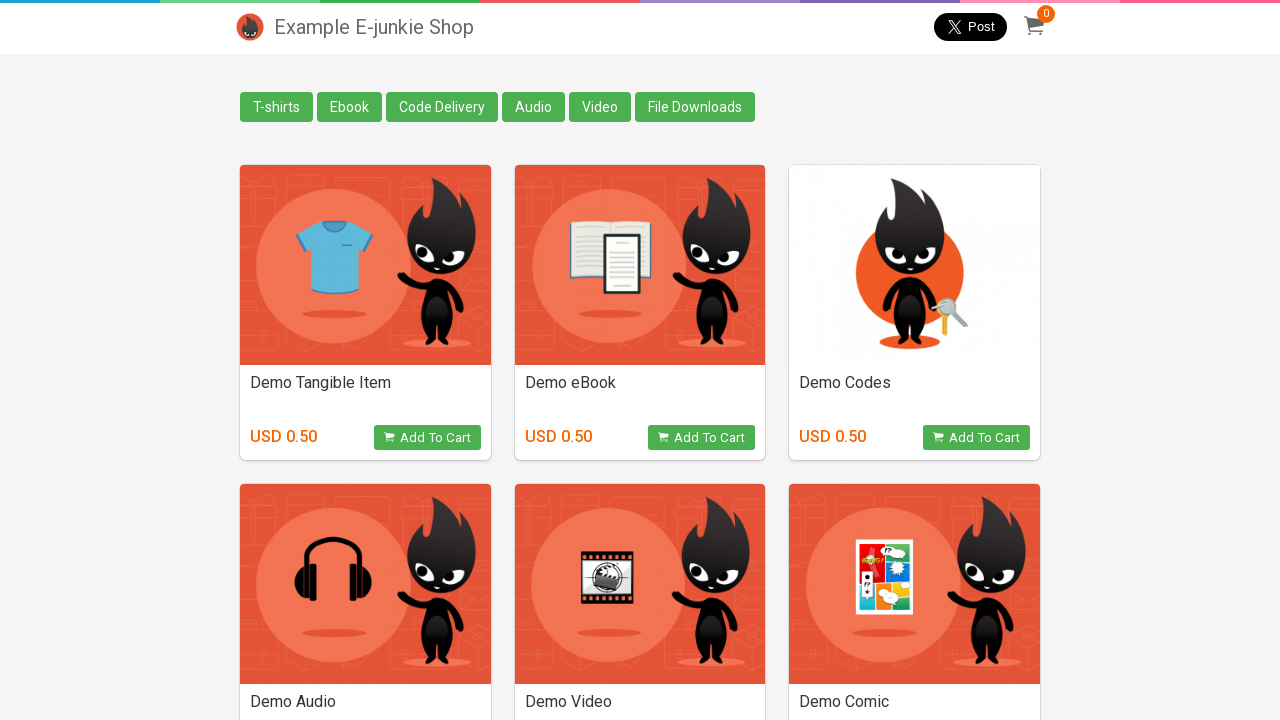

Clicked on Contact Us link at (250, 690) on xpath=//a[contains(text(),'Contact Us')]
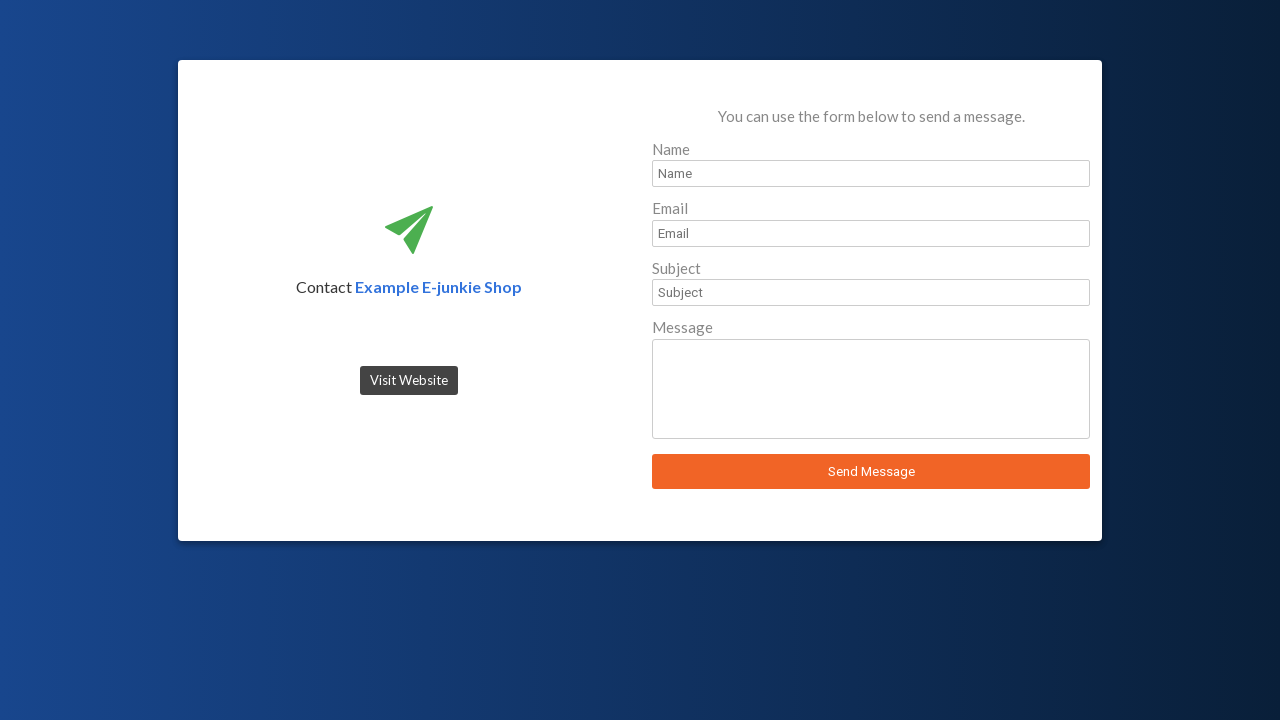

Filled in name field with 'John Doe' on //input[@name='sender_name']
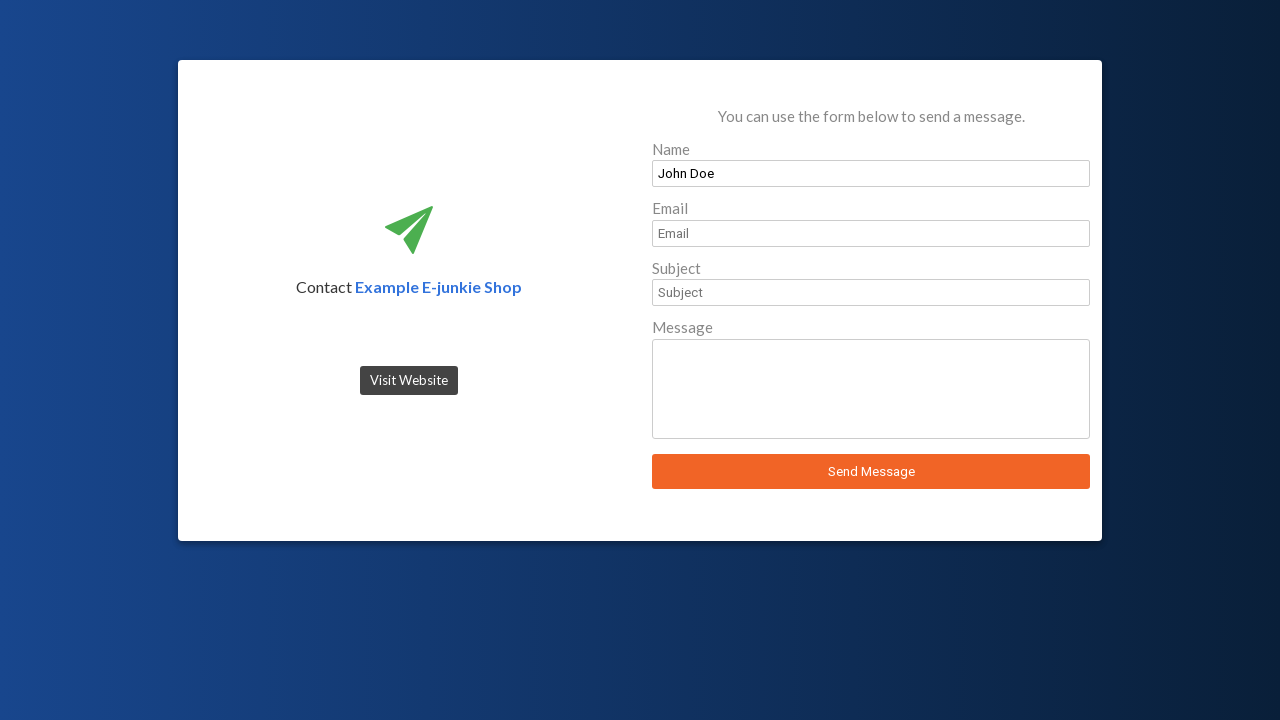

Filled in email field with 'johndoe@example.com' on //input[@name='sender_email']
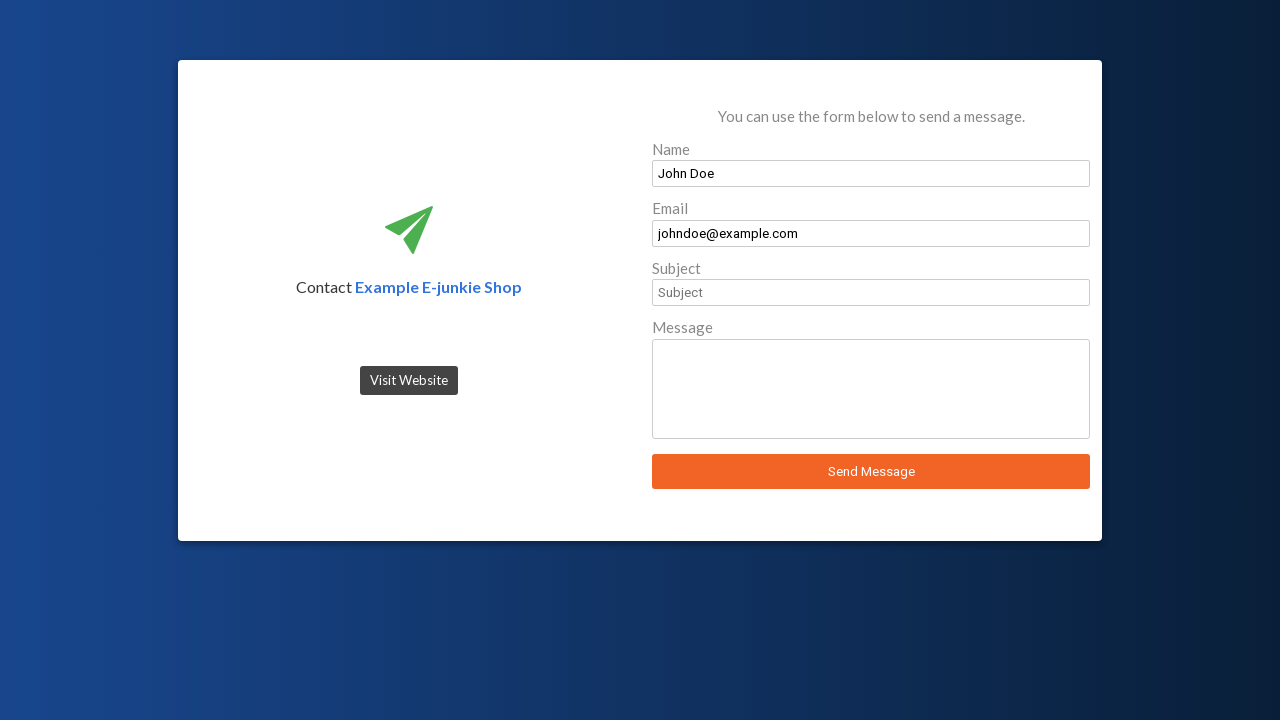

Filled in subject field with 'Question' on //input[@name='sender_subject']
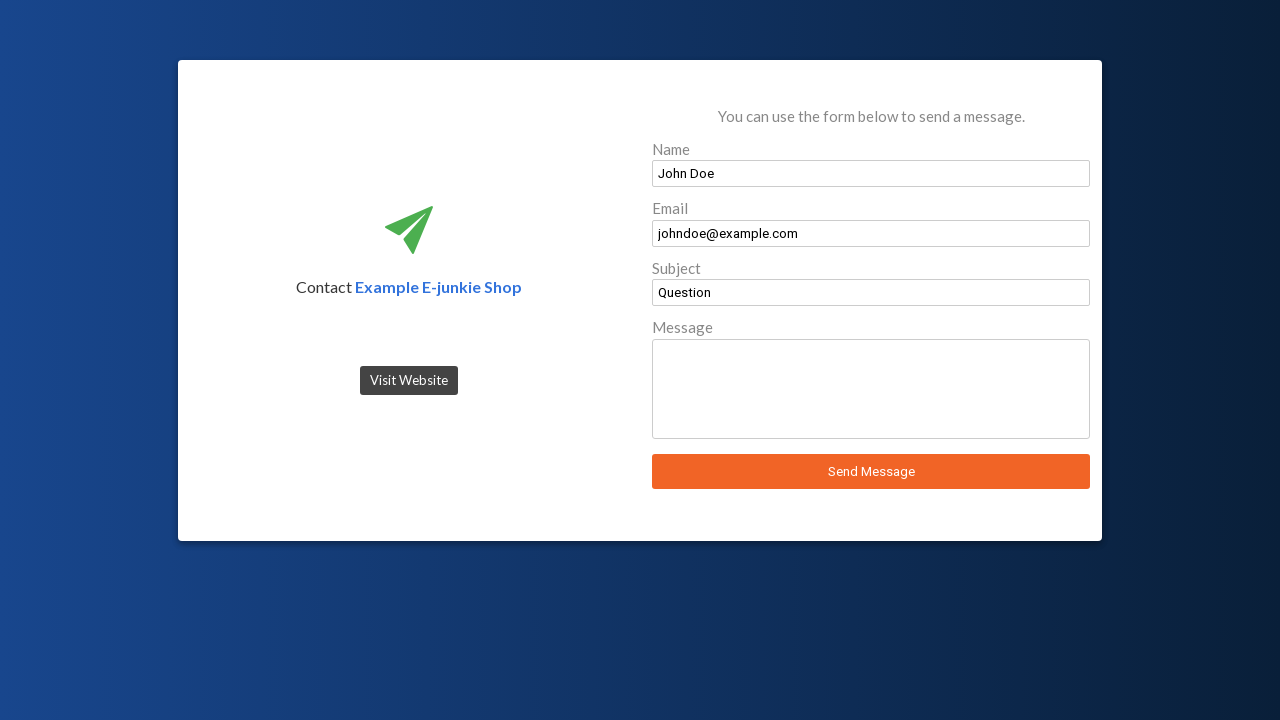

Filled in message field with 'This is a test message' on //textarea[@name='sender_message']
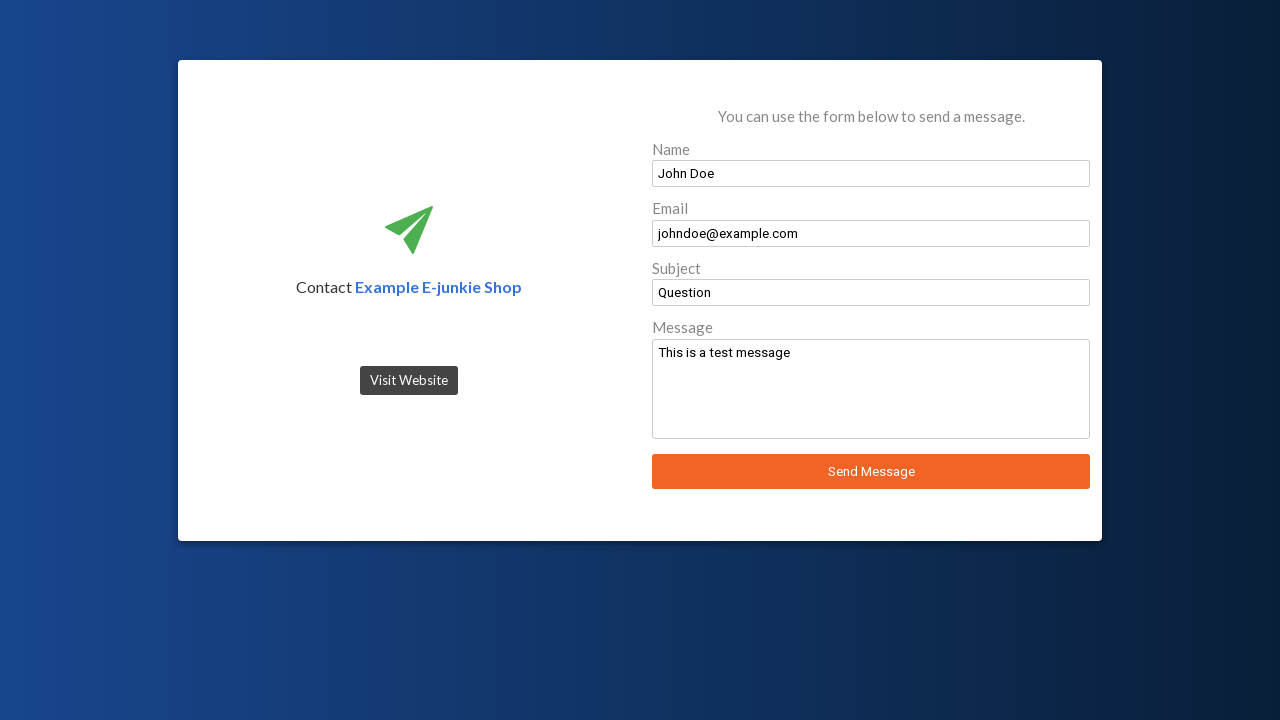

Clicked send message button to submit contact form at (871, 472) on xpath=//button[@id='send_message_button']
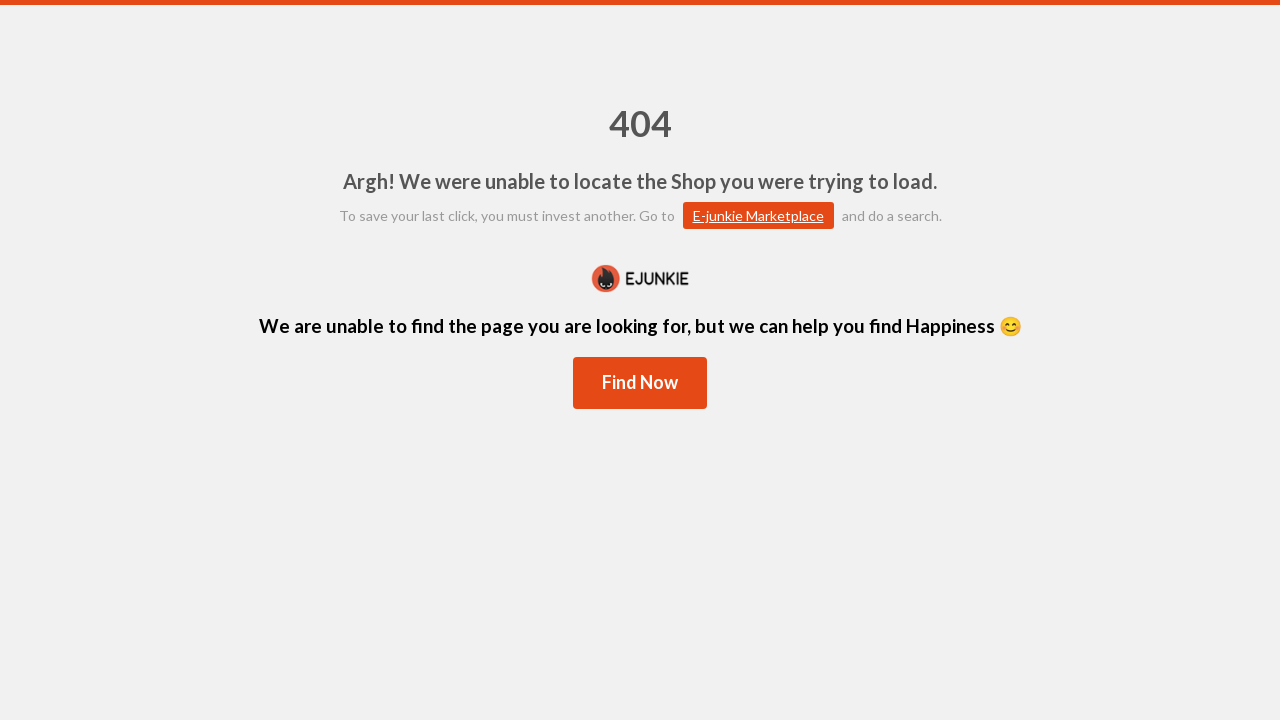

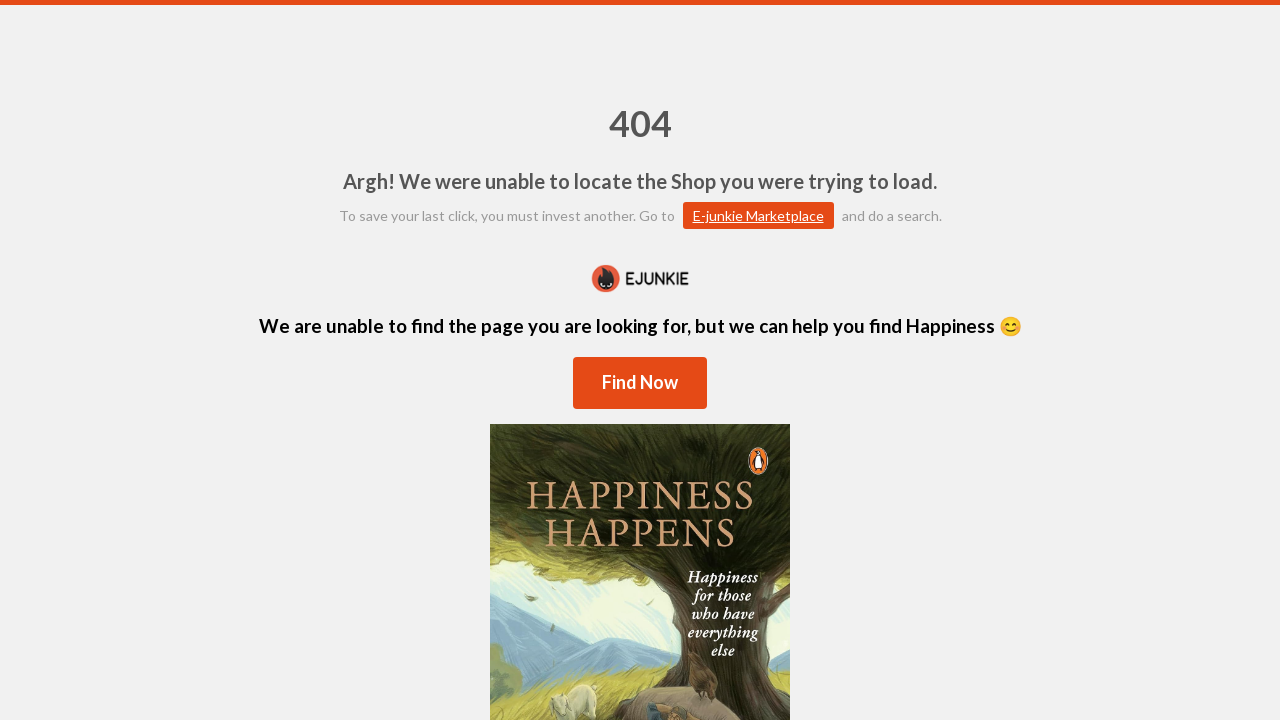